Navigates to a HoYoLAB creator collection page and waits for it to load

Starting URL: https://www.hoyolab.com/creatorCollection/535336

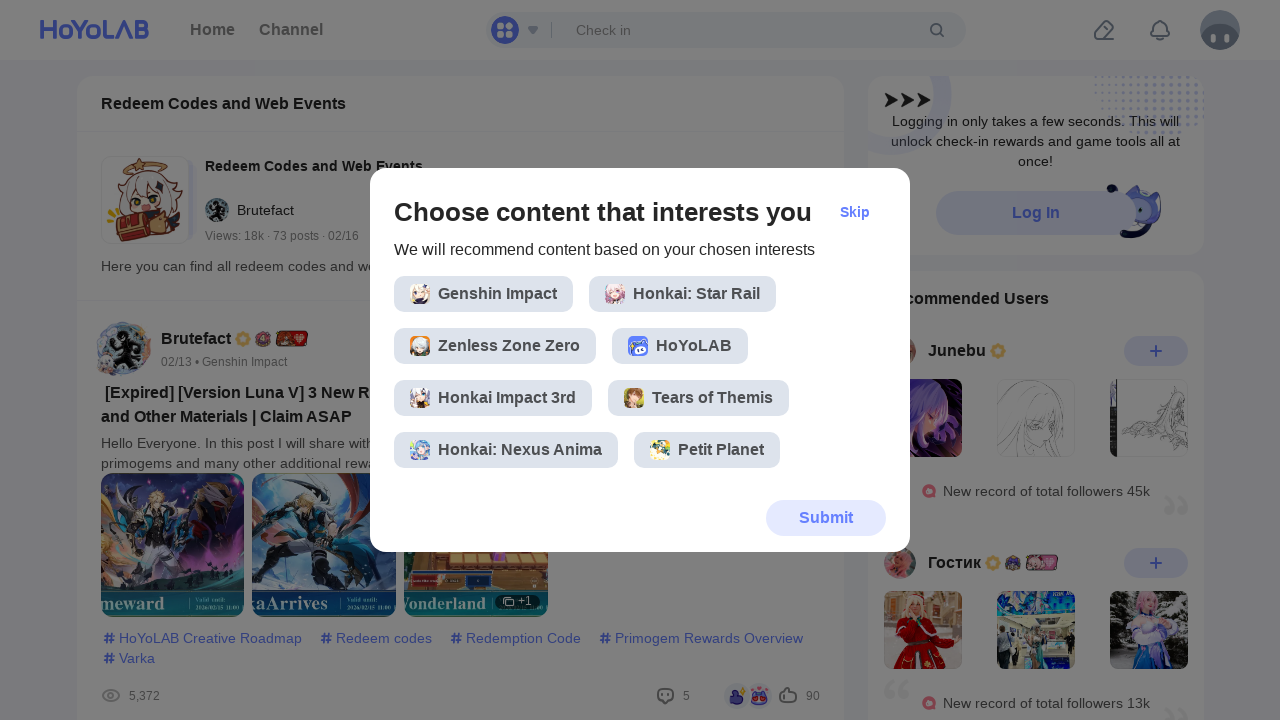

Waited for DOM content to load on HoYoLAB creator collection page
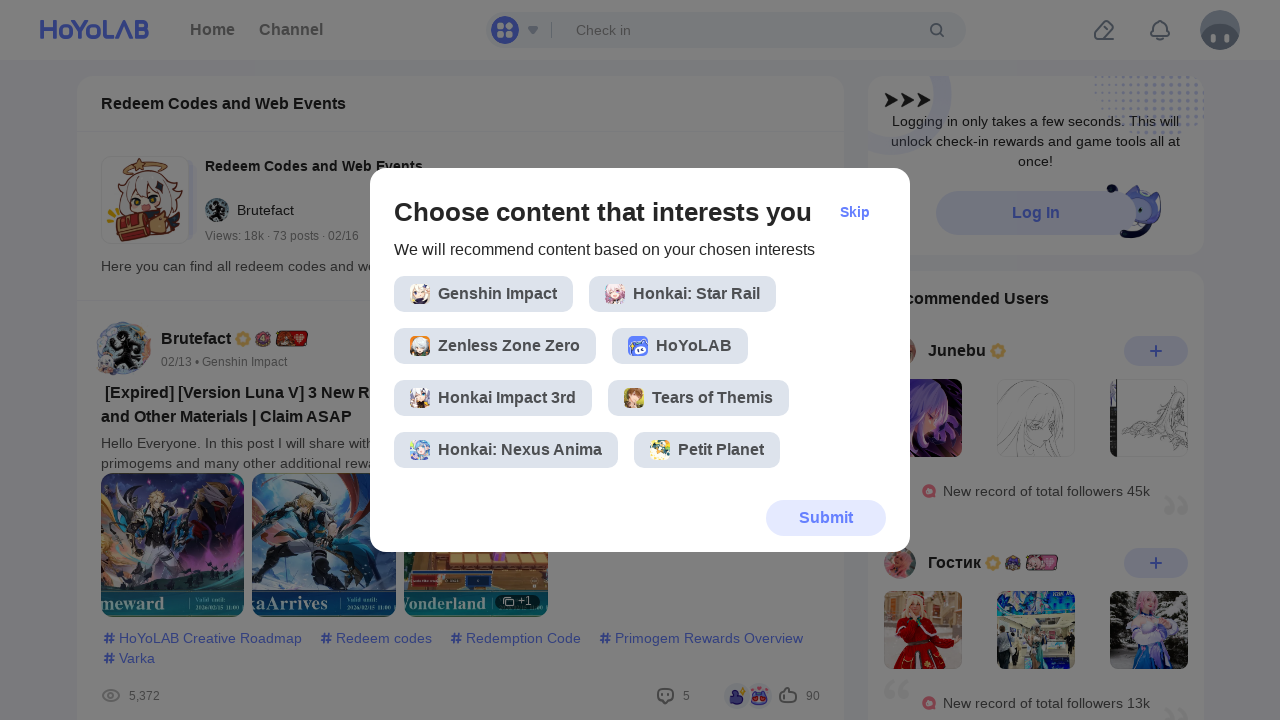

Body element is visible, creator collection page loaded
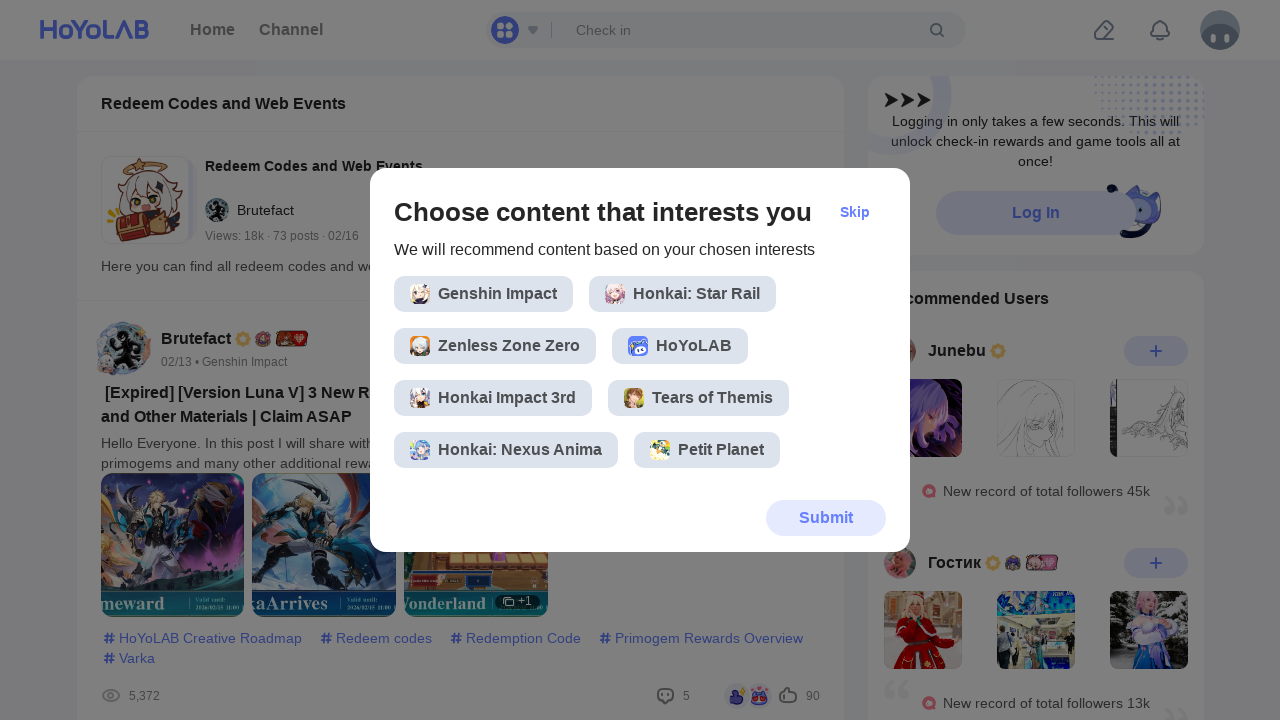

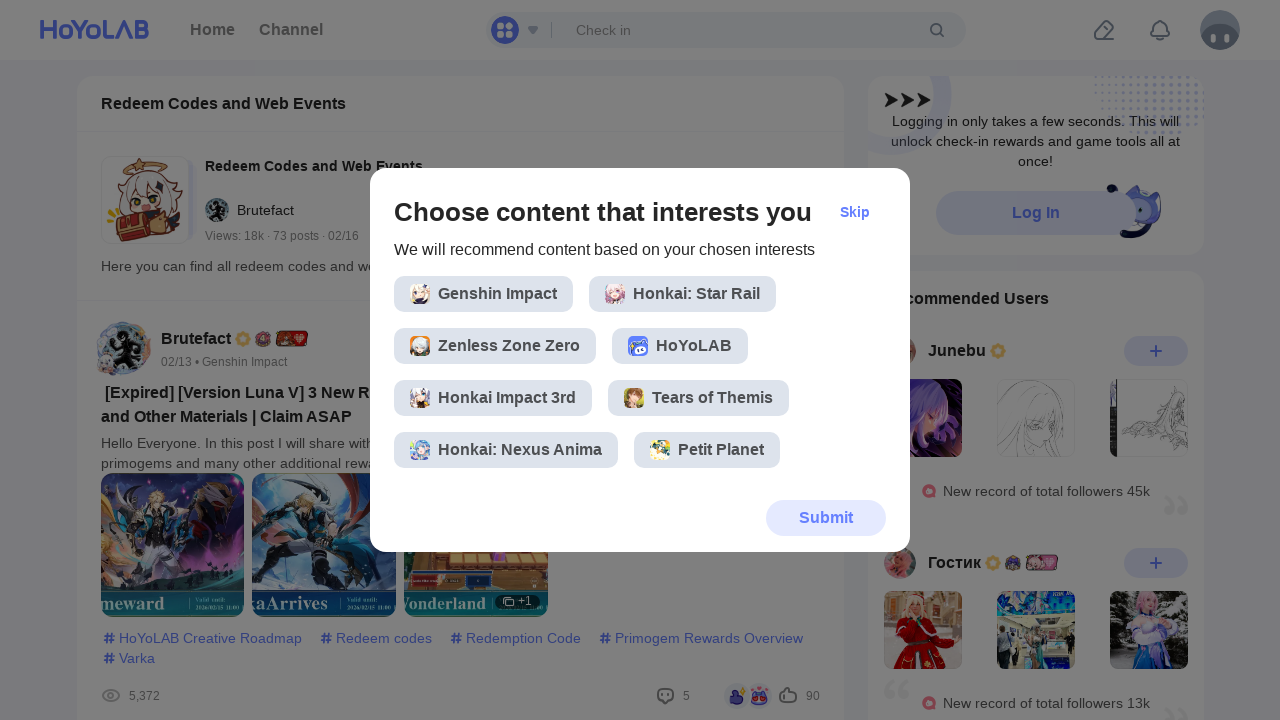